Tests a price range slider by dragging both the minimum and maximum slider handles to adjust the price range

Starting URL: https://www.jqueryscript.net/demo/Price-Range-Slider-jQuery-UI/

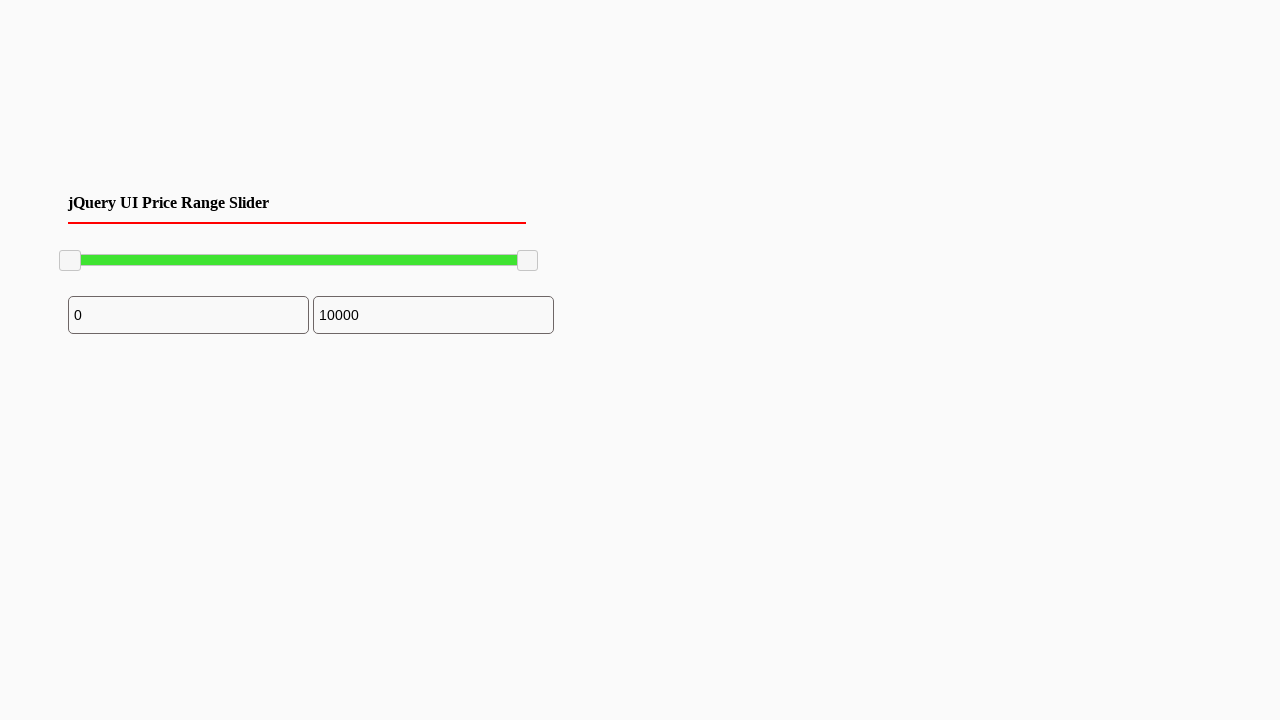

Located the minimum slider handle
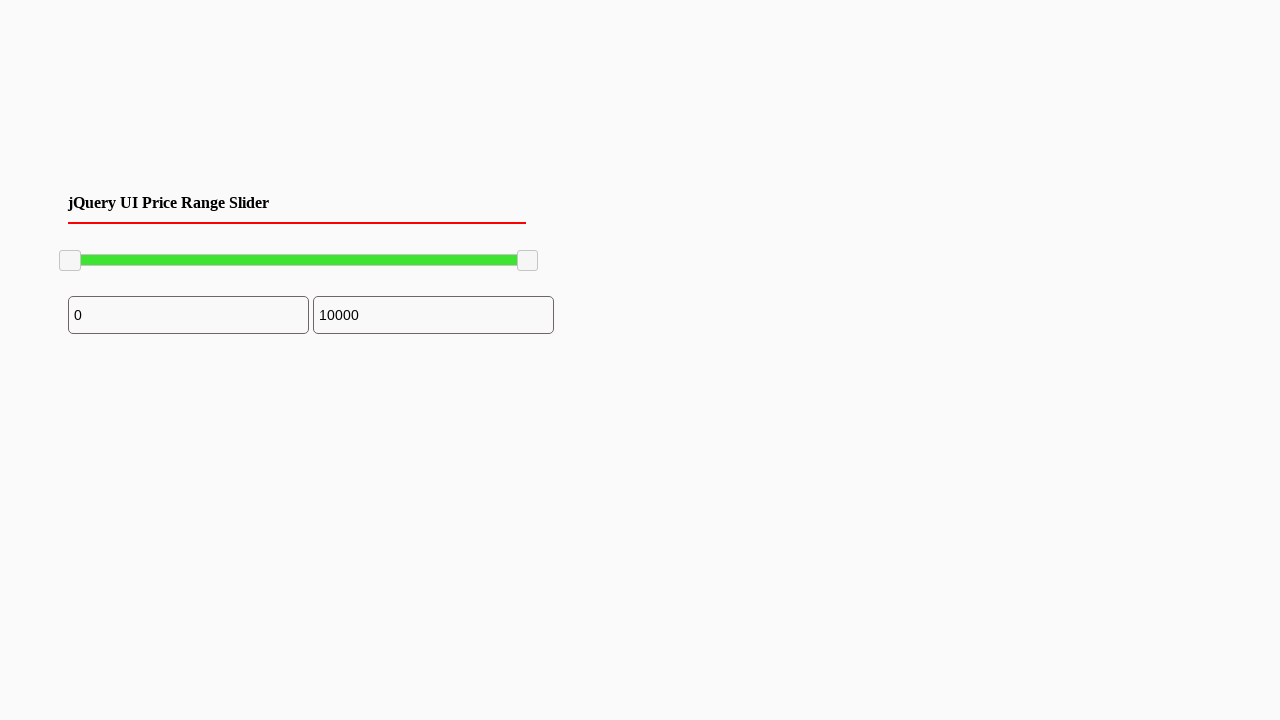

Dragged minimum slider handle 200 pixels to the right at (260, 251)
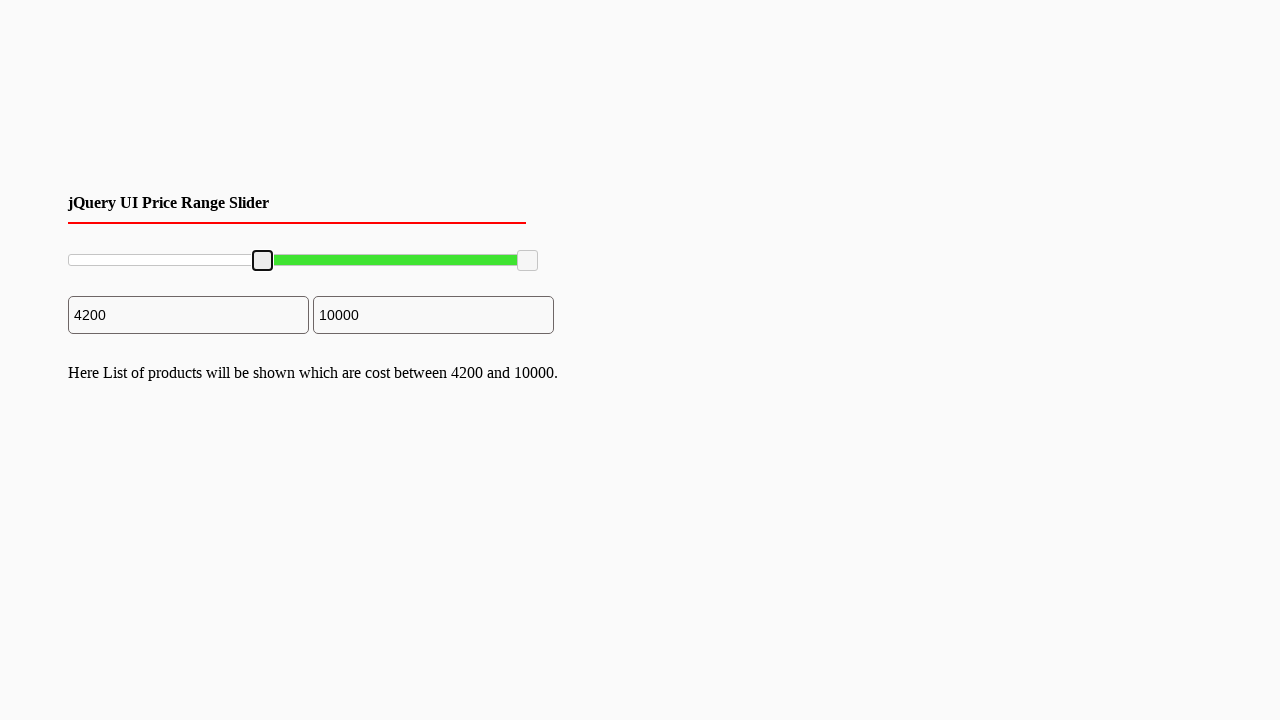

Located the maximum slider handle
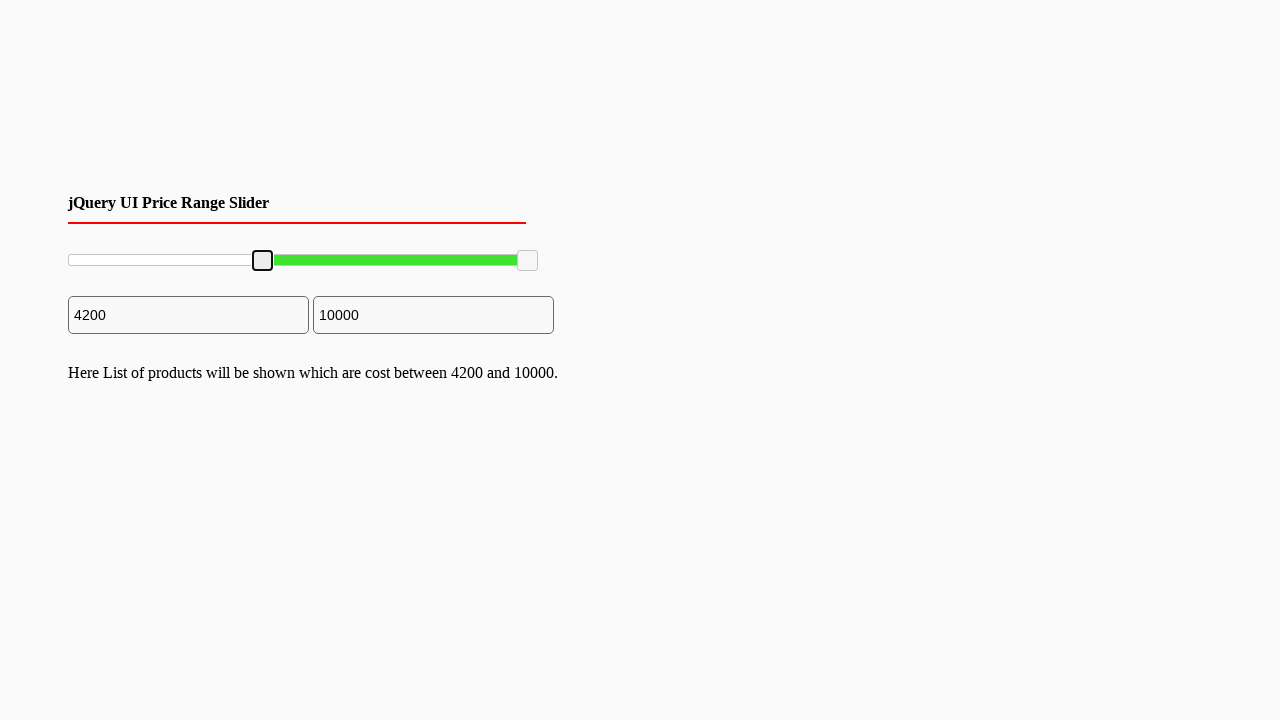

Retrieved bounding box of maximum slider handle
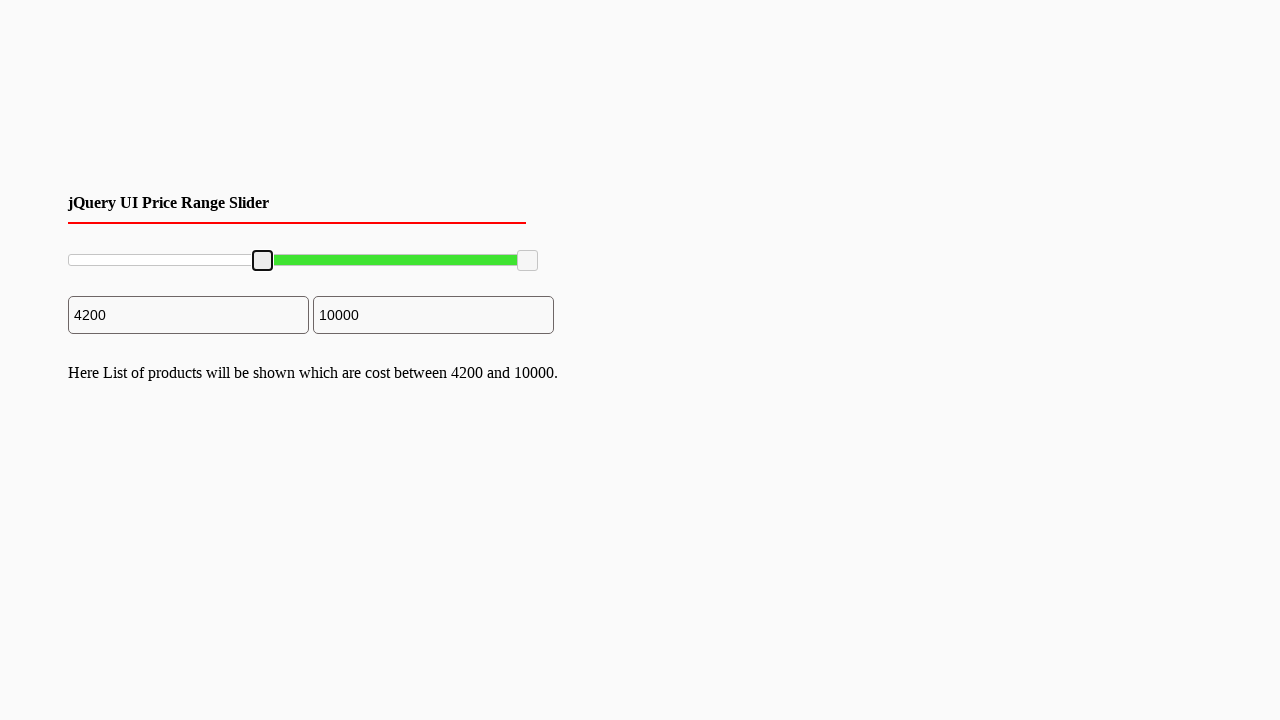

Moved mouse to center of maximum slider handle at (528, 261)
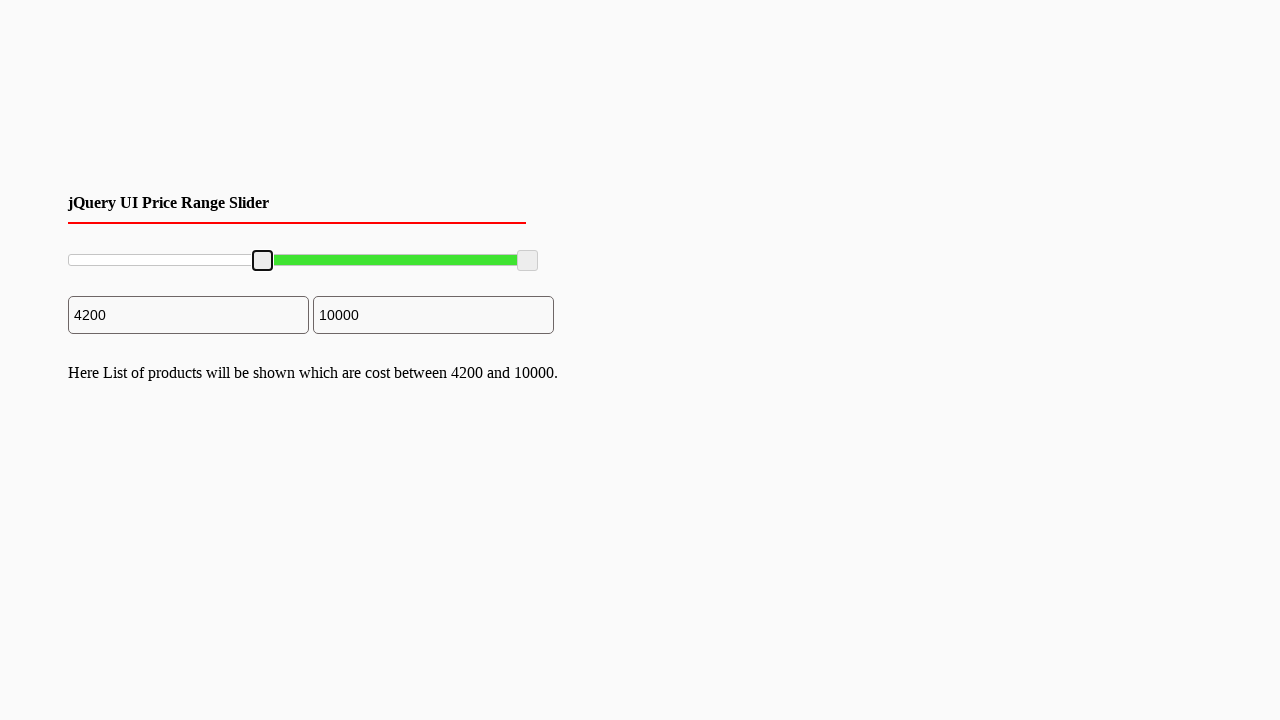

Pressed down mouse button on maximum slider handle at (528, 261)
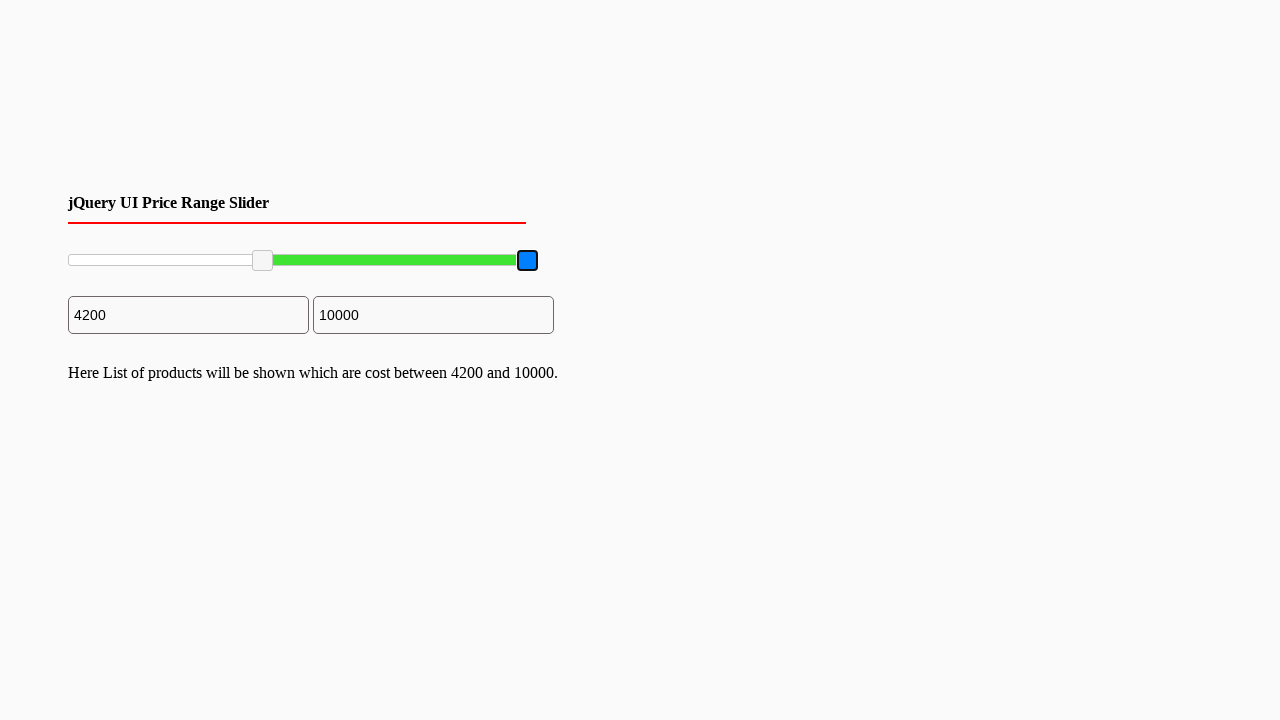

Dragged maximum slider handle 200 pixels to the left at (328, 261)
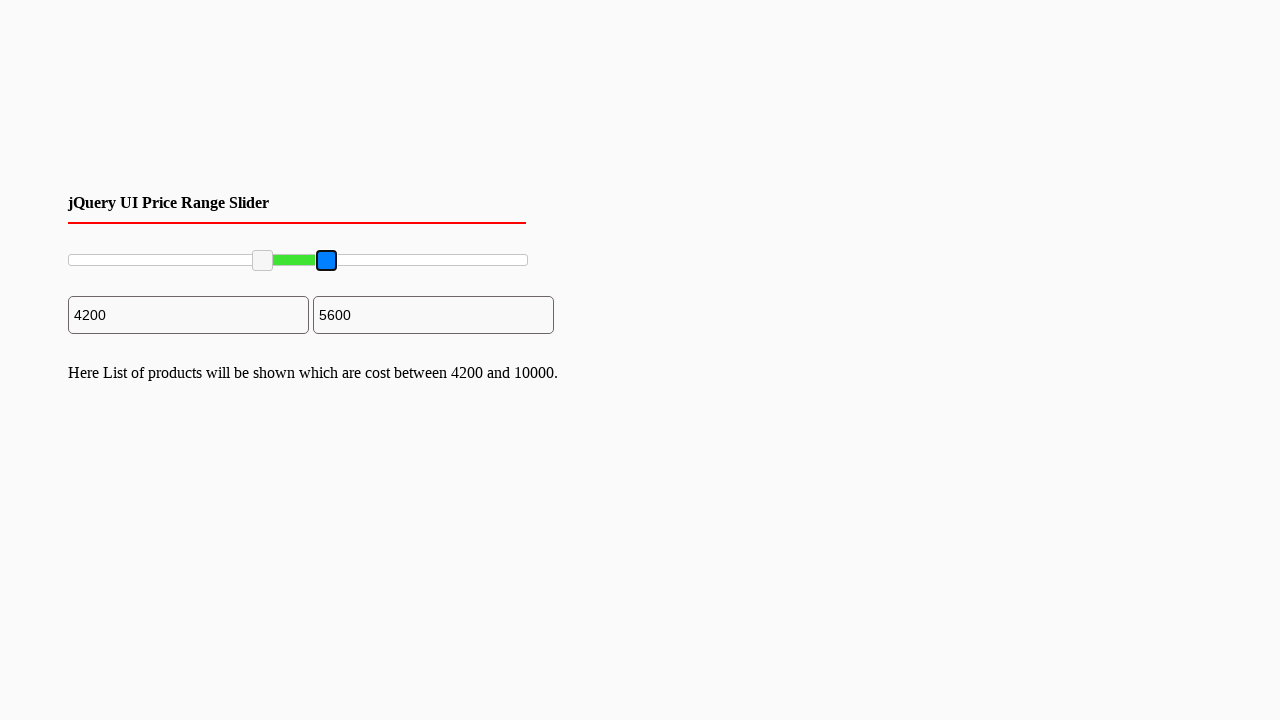

Released mouse button to complete maximum slider drag at (328, 261)
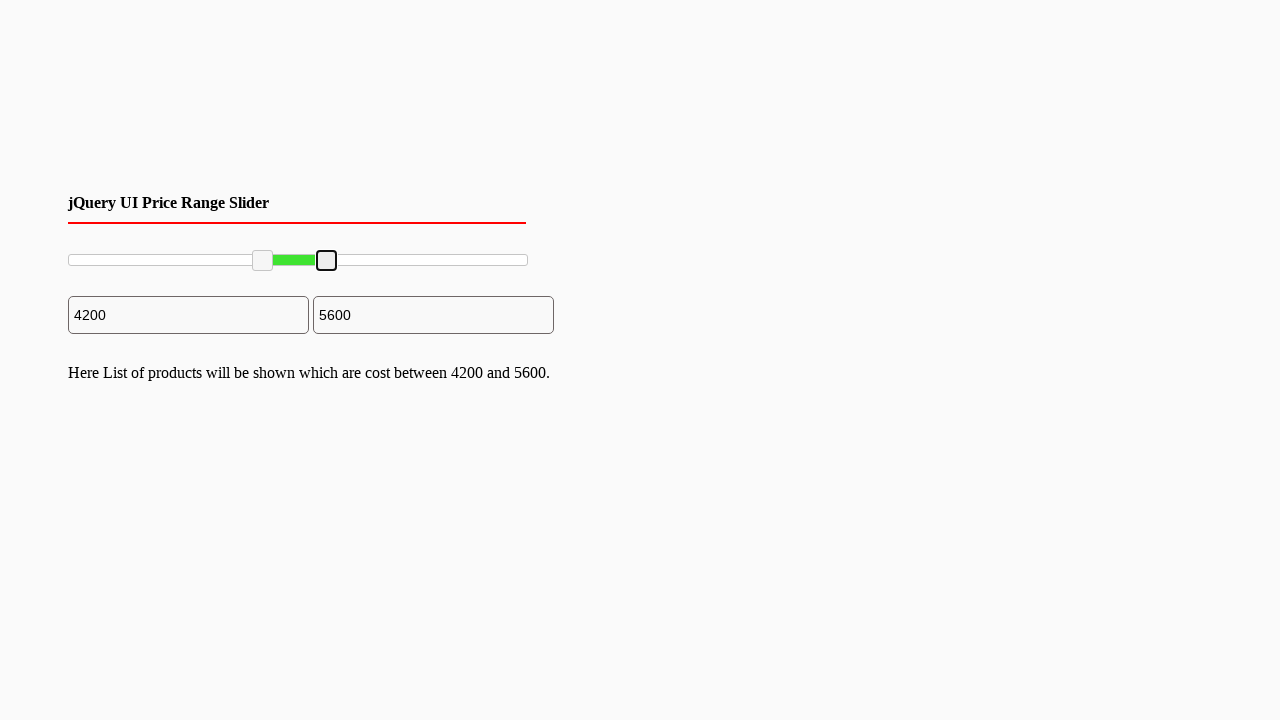

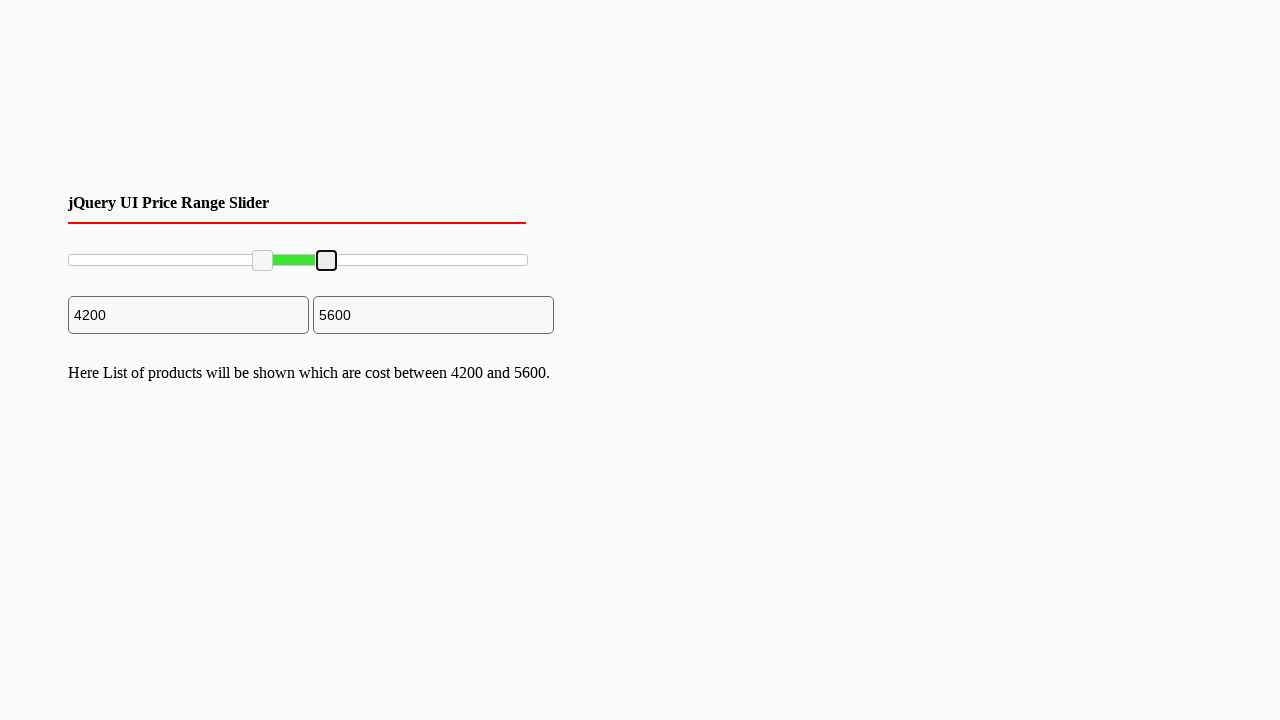